Navigates to Flipkart homepage and verifies the page loads successfully

Starting URL: https://www.flipkart.com/

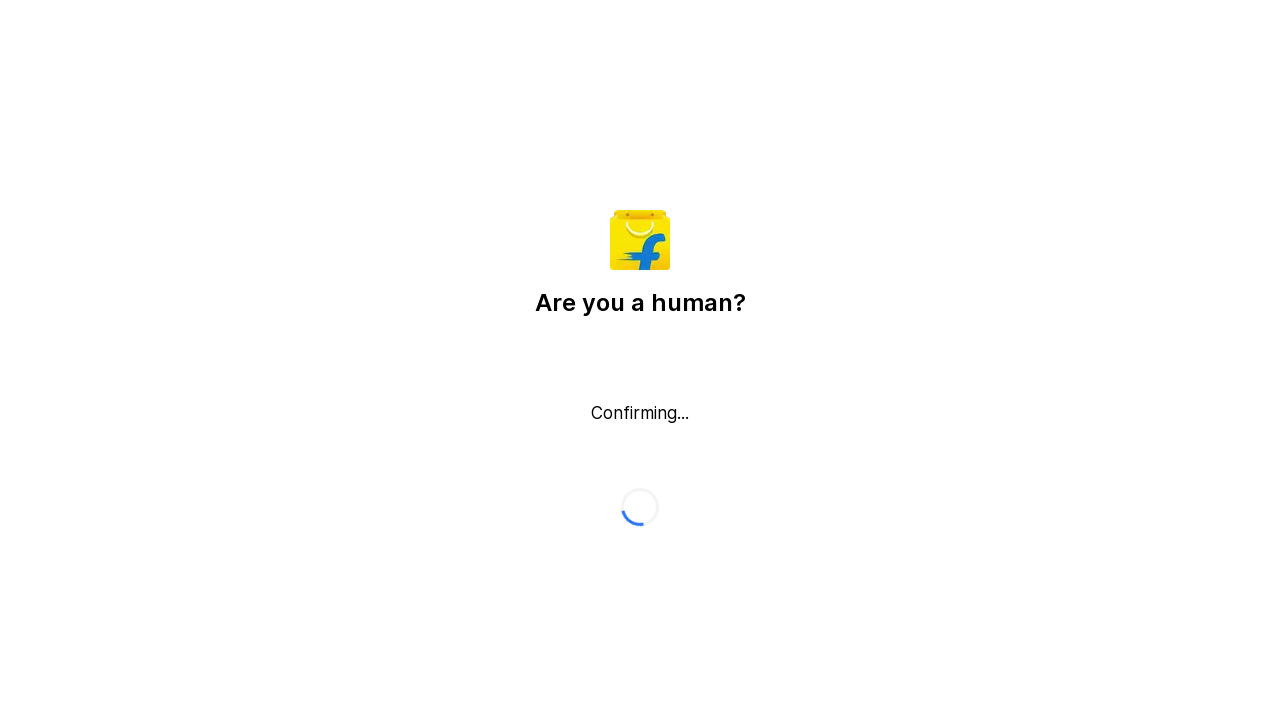

Waited for Flipkart homepage to reach domcontentloaded state
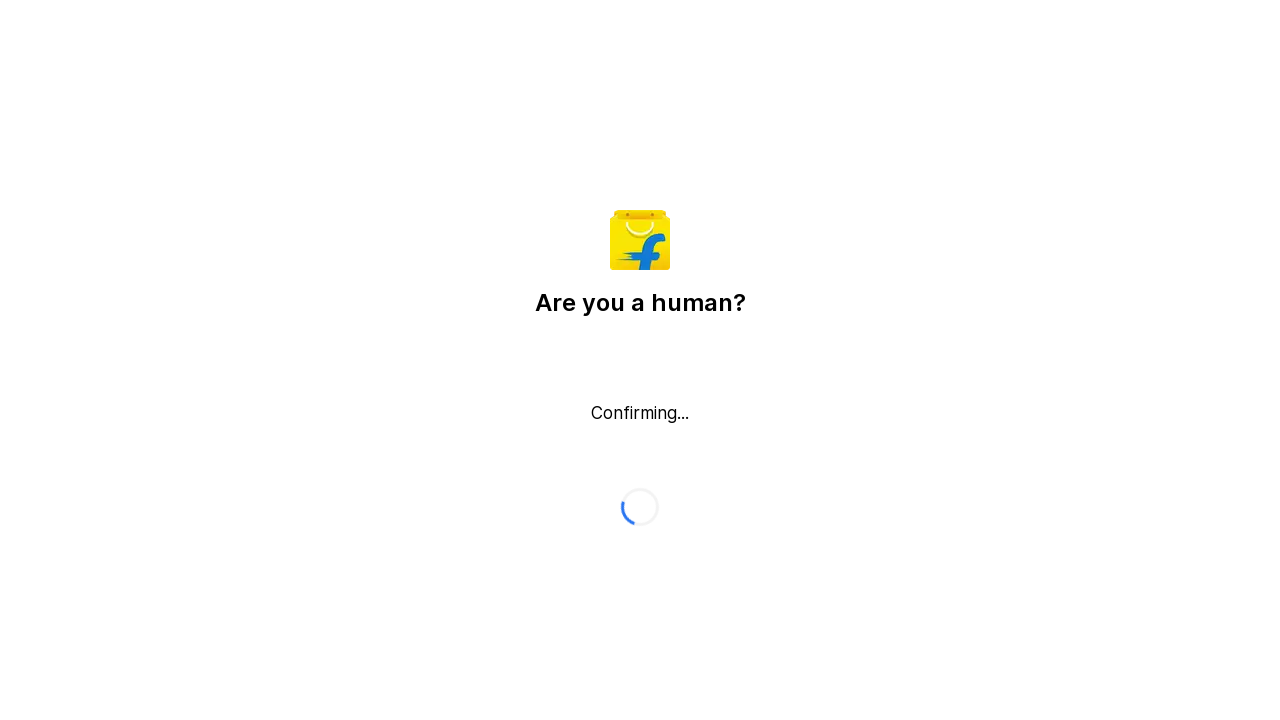

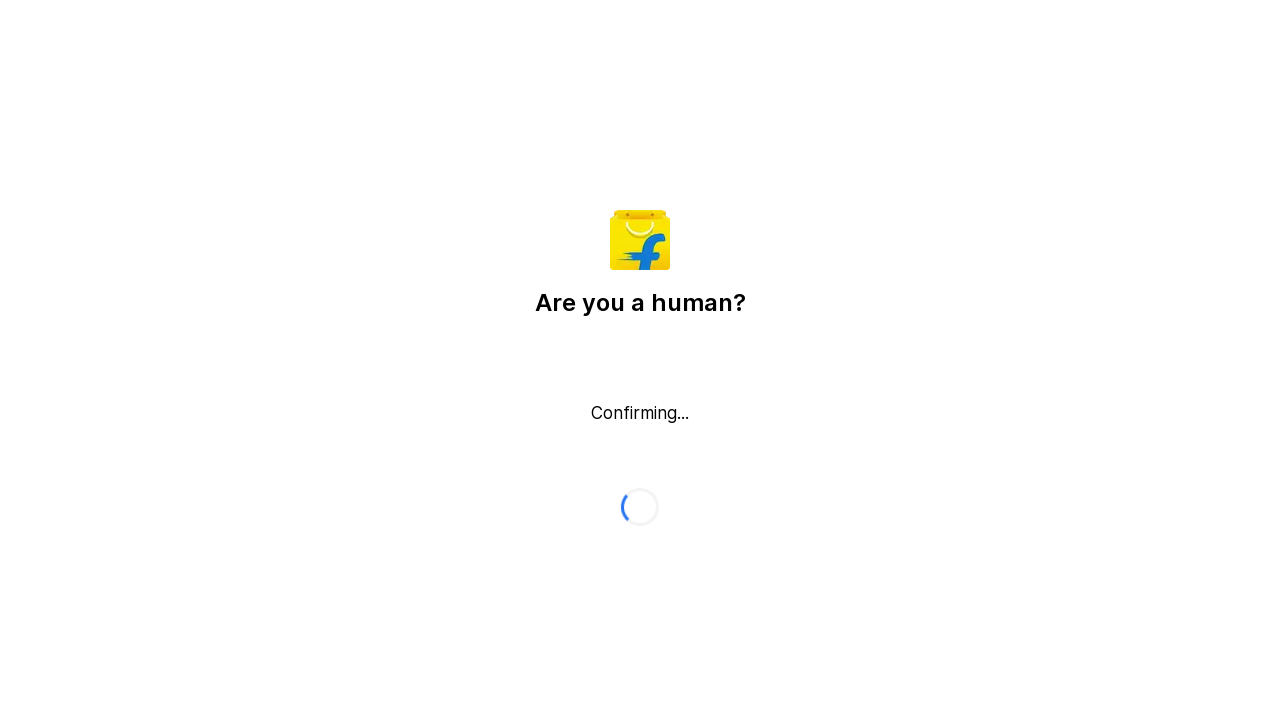